Tests filling text input fields on a registration form and verifies the ability to retrieve the entered value from the input field using the value attribute.

Starting URL: https://naveenautomationlabs.com/opencart/index.php?route=account/register

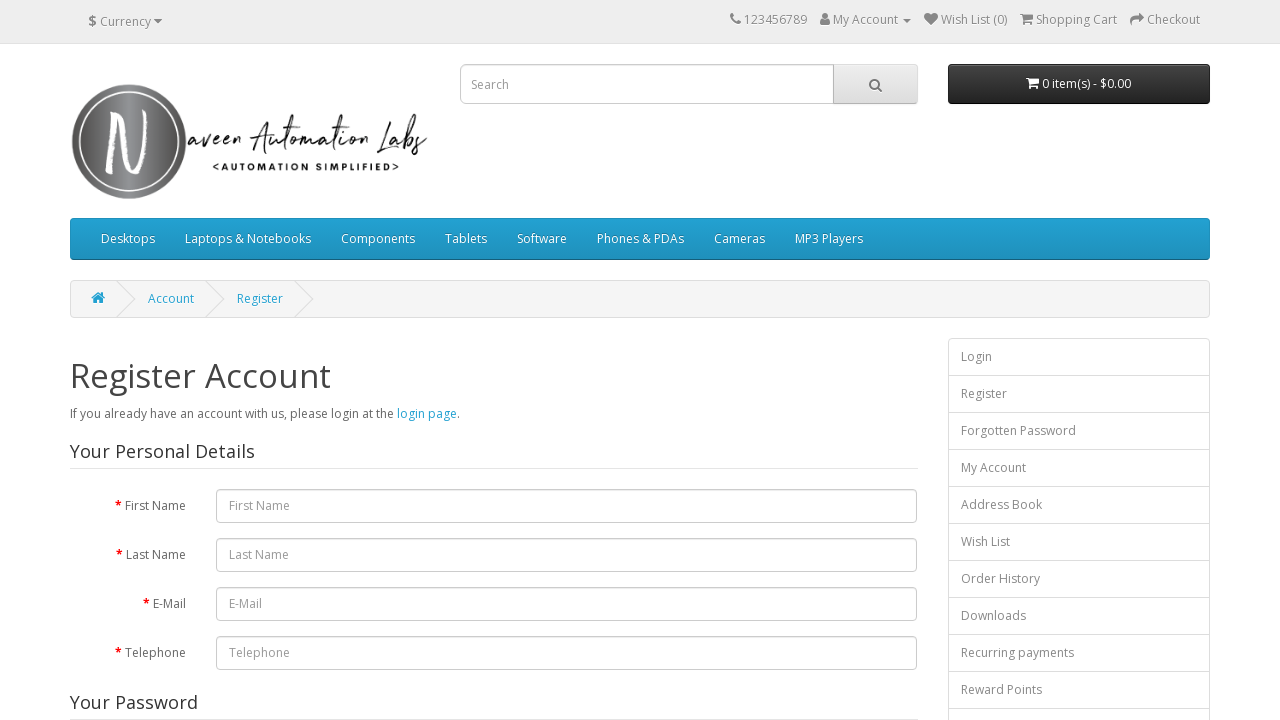

Filled firstname field with 'naveenautomationlabs' on #input-firstname
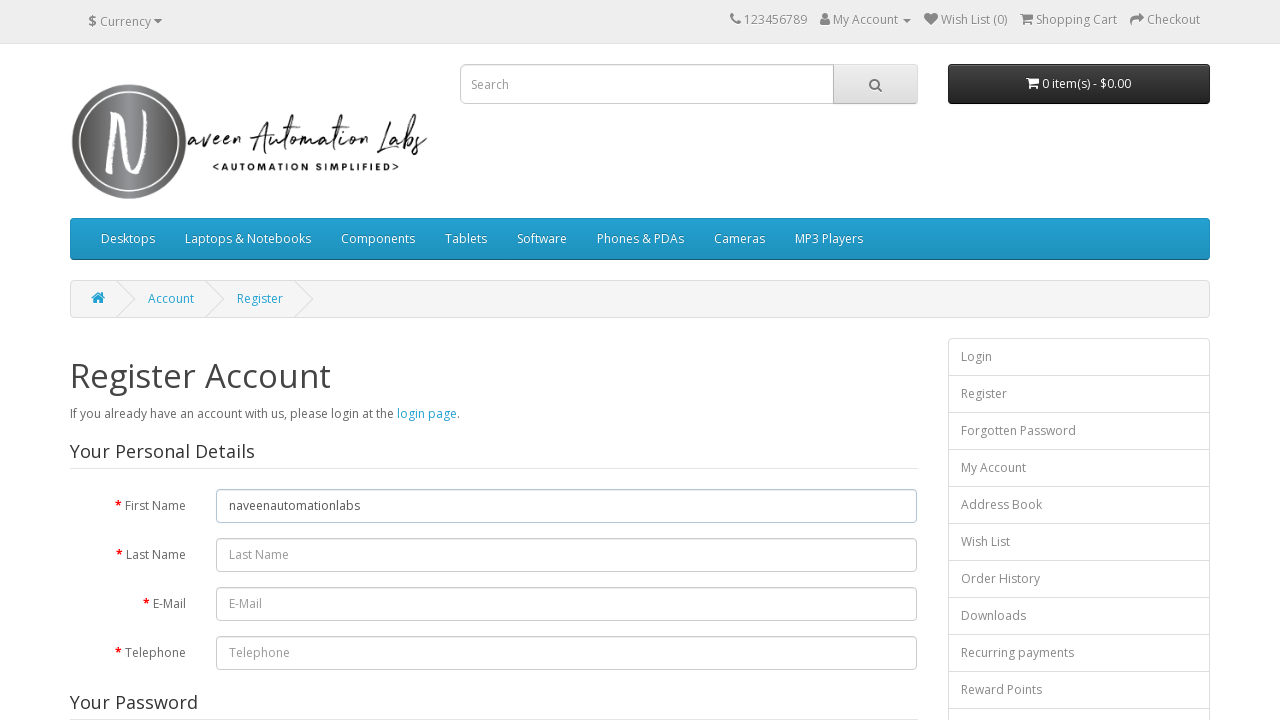

Retrieved firstname value: 'naveenautomationlabs'
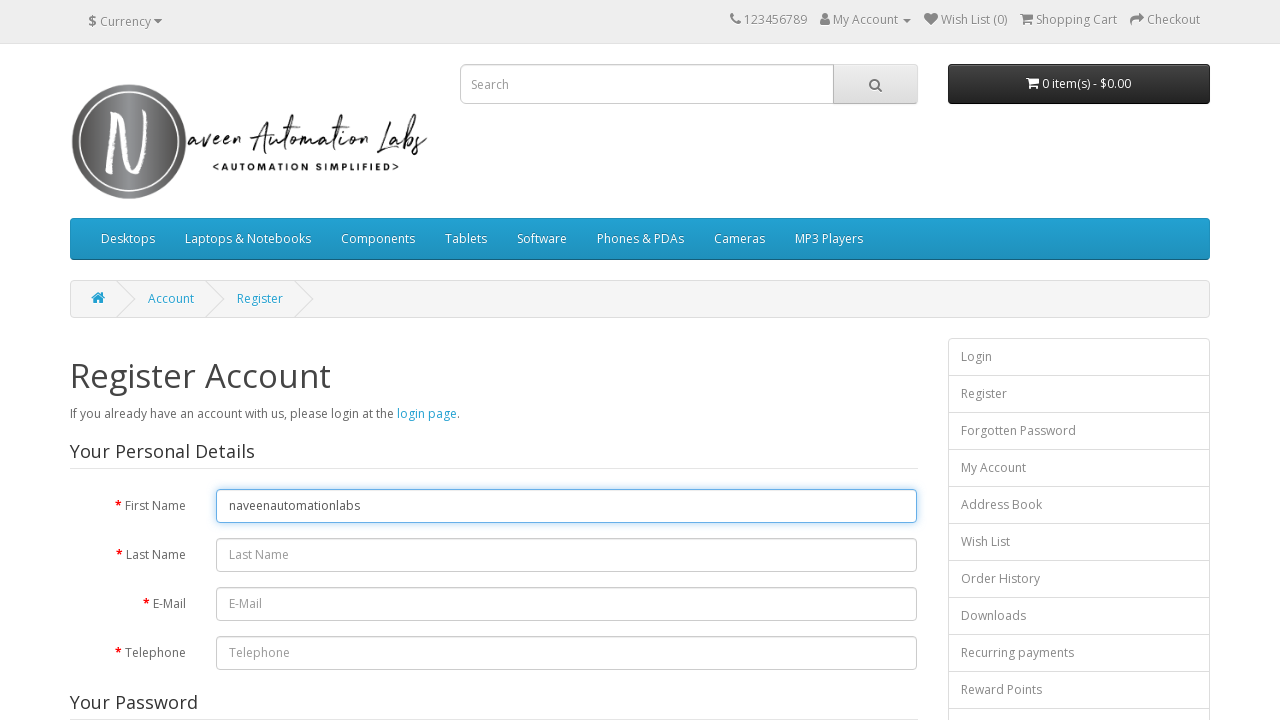

Filled lastname field with 'TestLastName' on #input-lastname
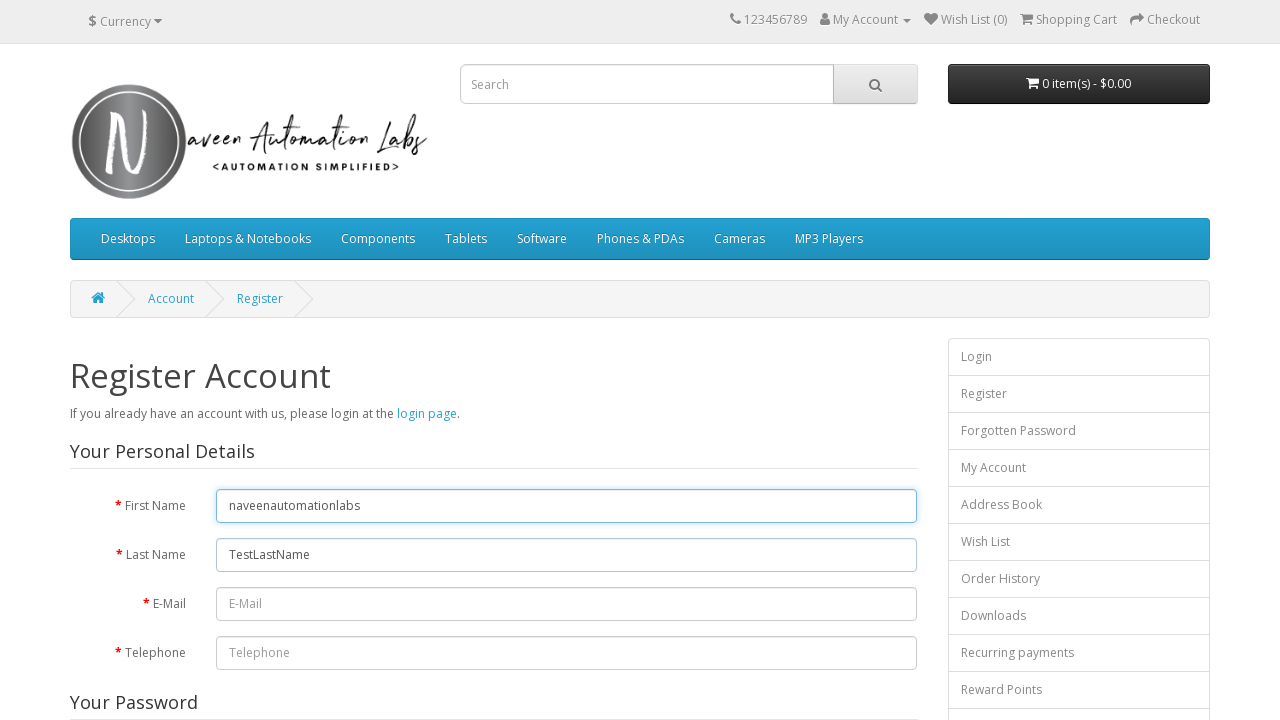

Retrieved lastname value: 'TestLastName'
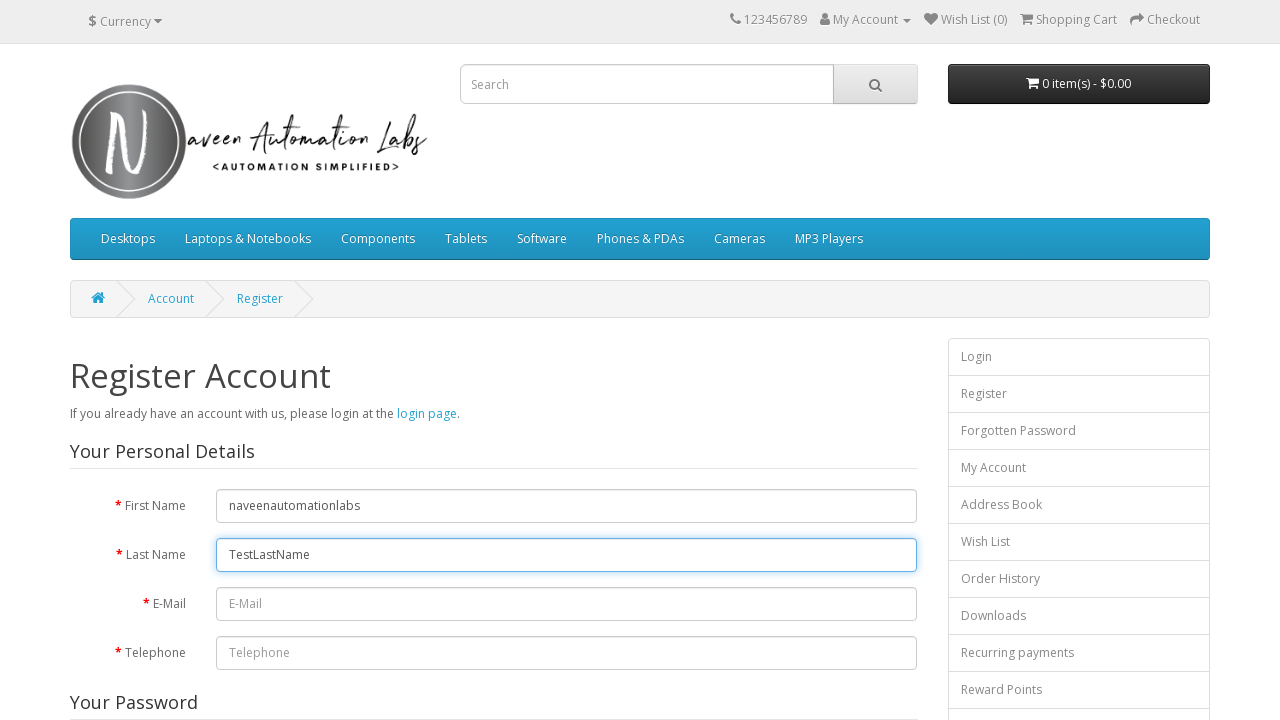

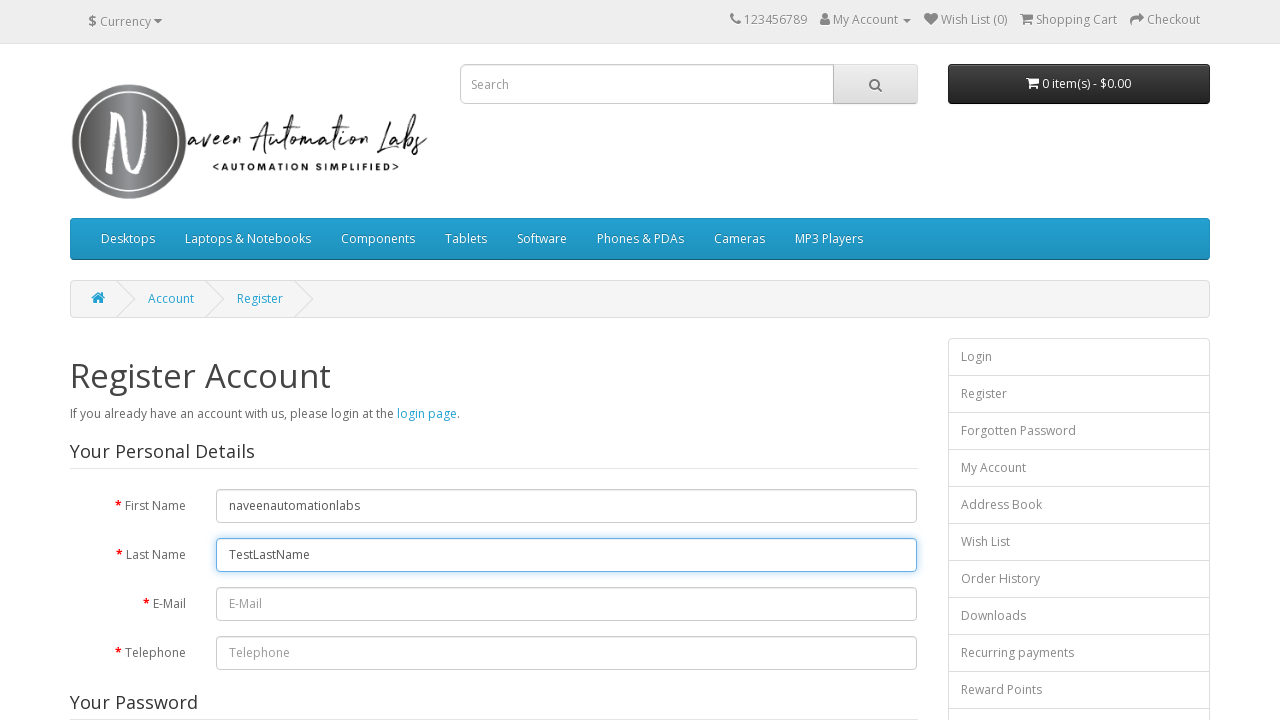